Tests multiple window handling by clicking a link that opens a new window and switching between the original and new windows

Starting URL: http://the-internet.herokuapp.com/windows

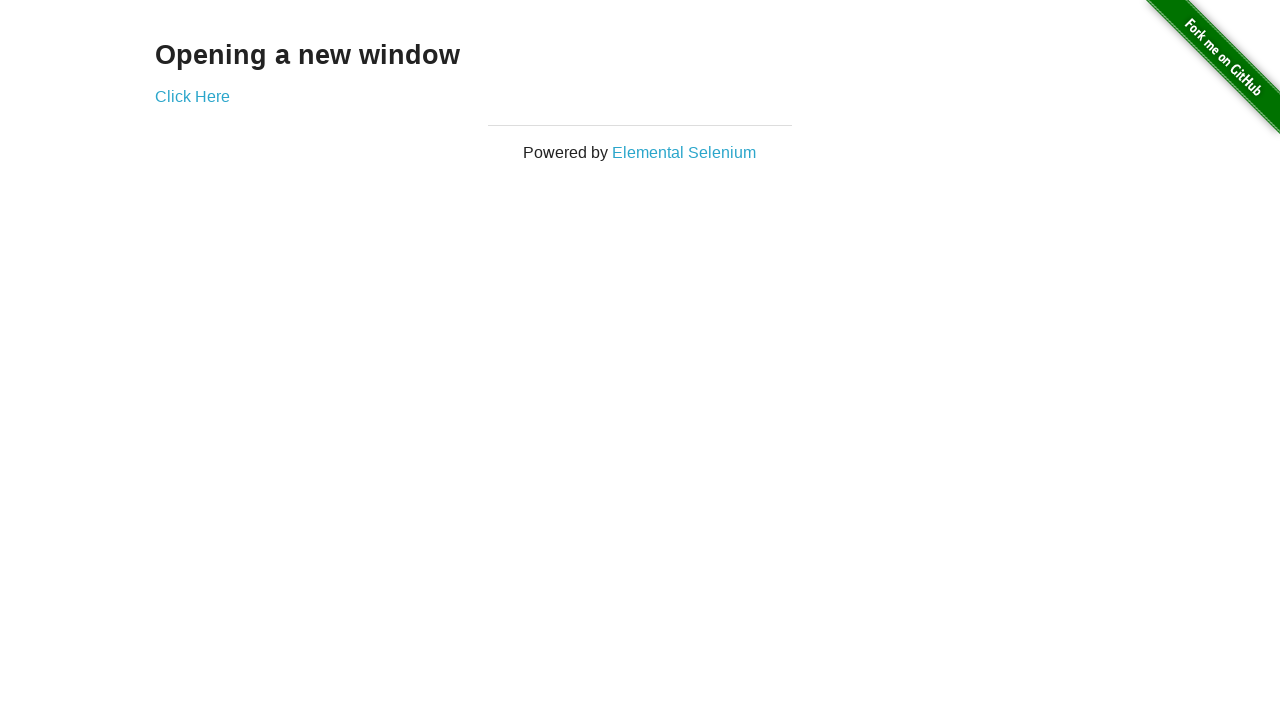

Clicked link to open new window at (192, 96) on .example a
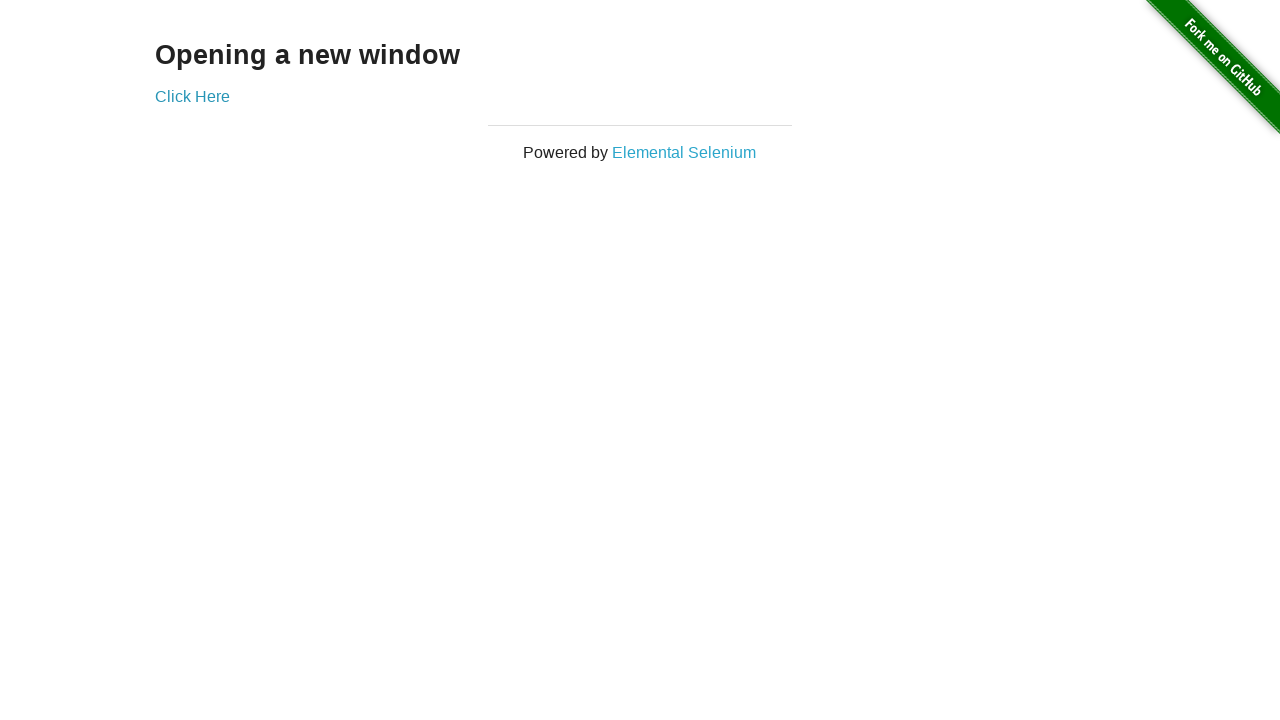

Captured new window page object
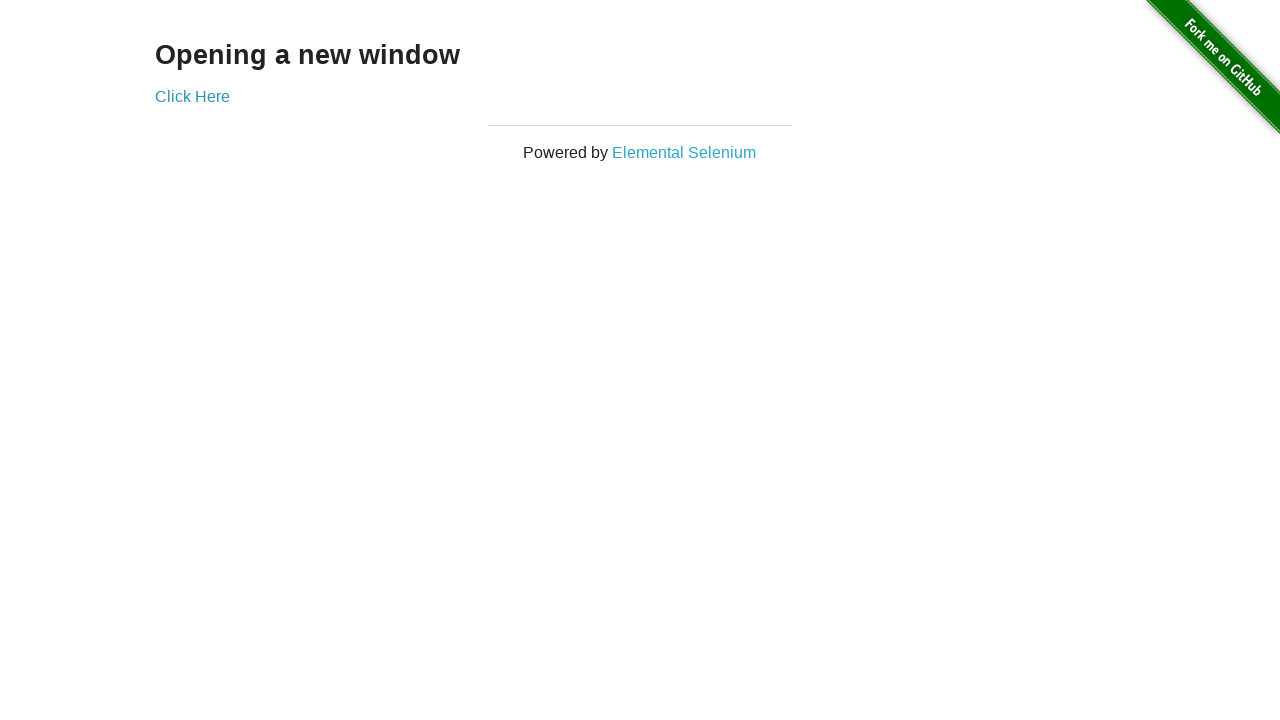

Verified original window title is not 'New Window'
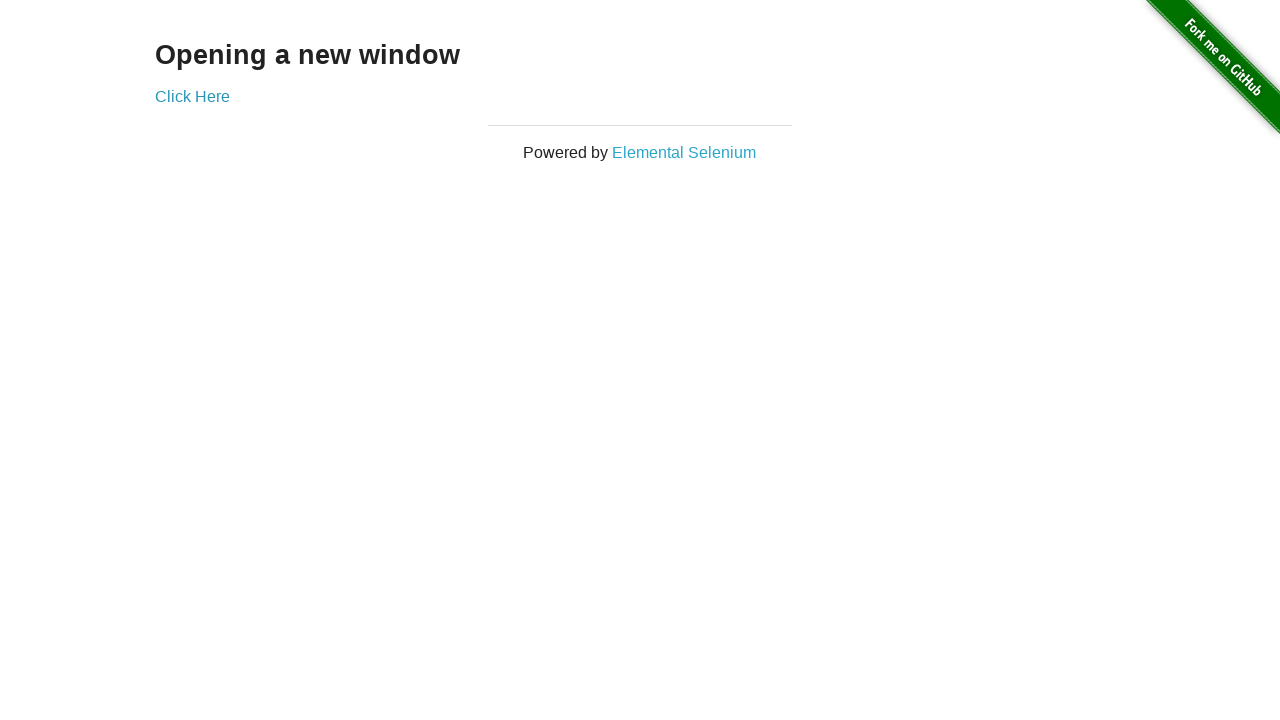

Waited for new window to fully load
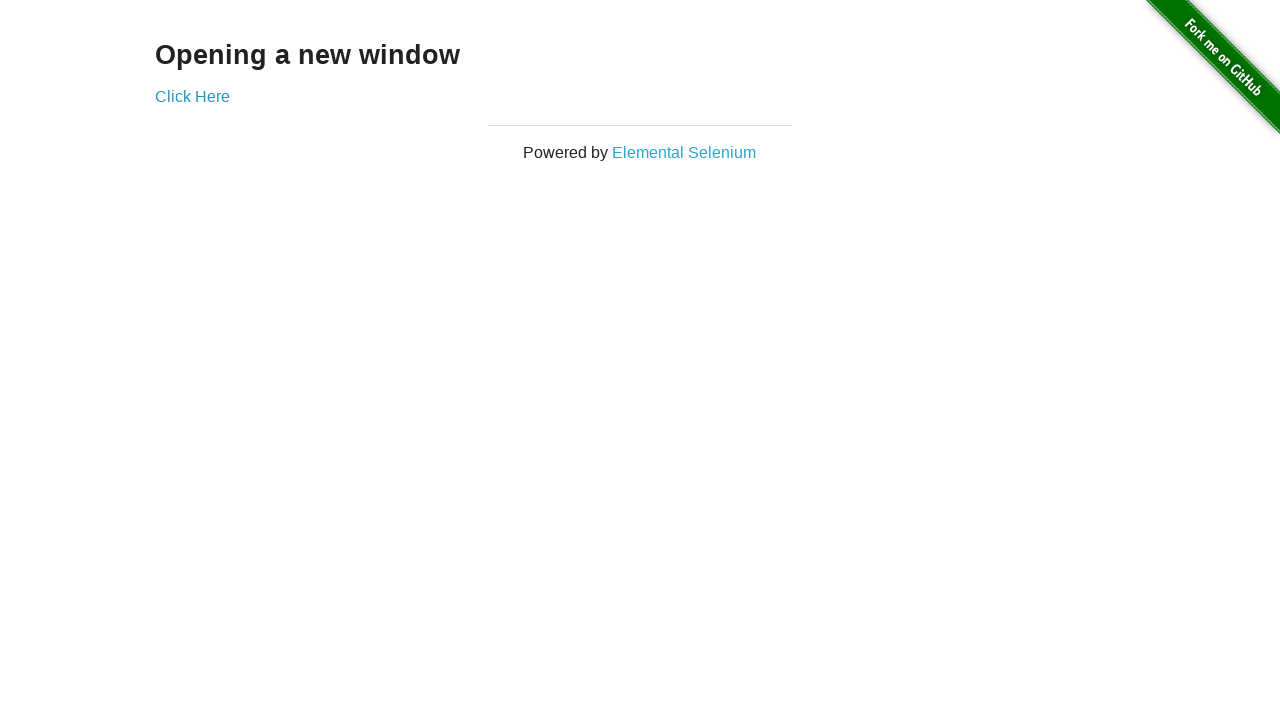

Verified new window title is 'New Window'
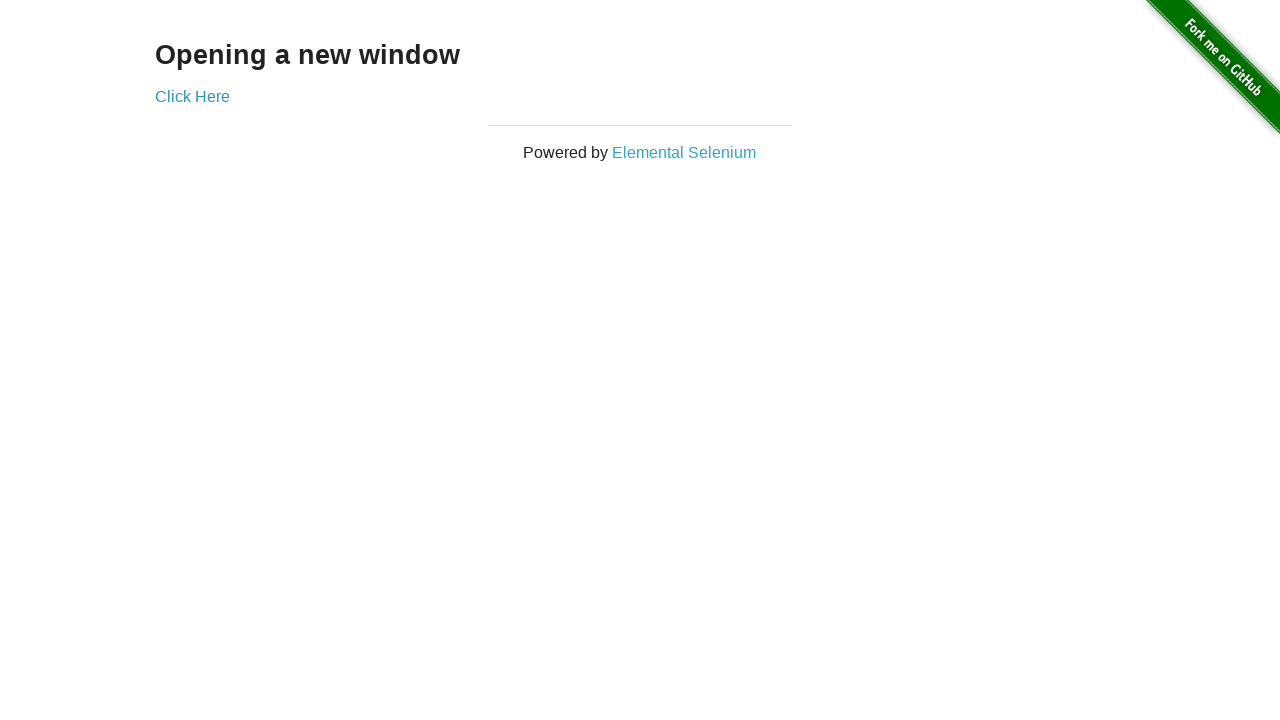

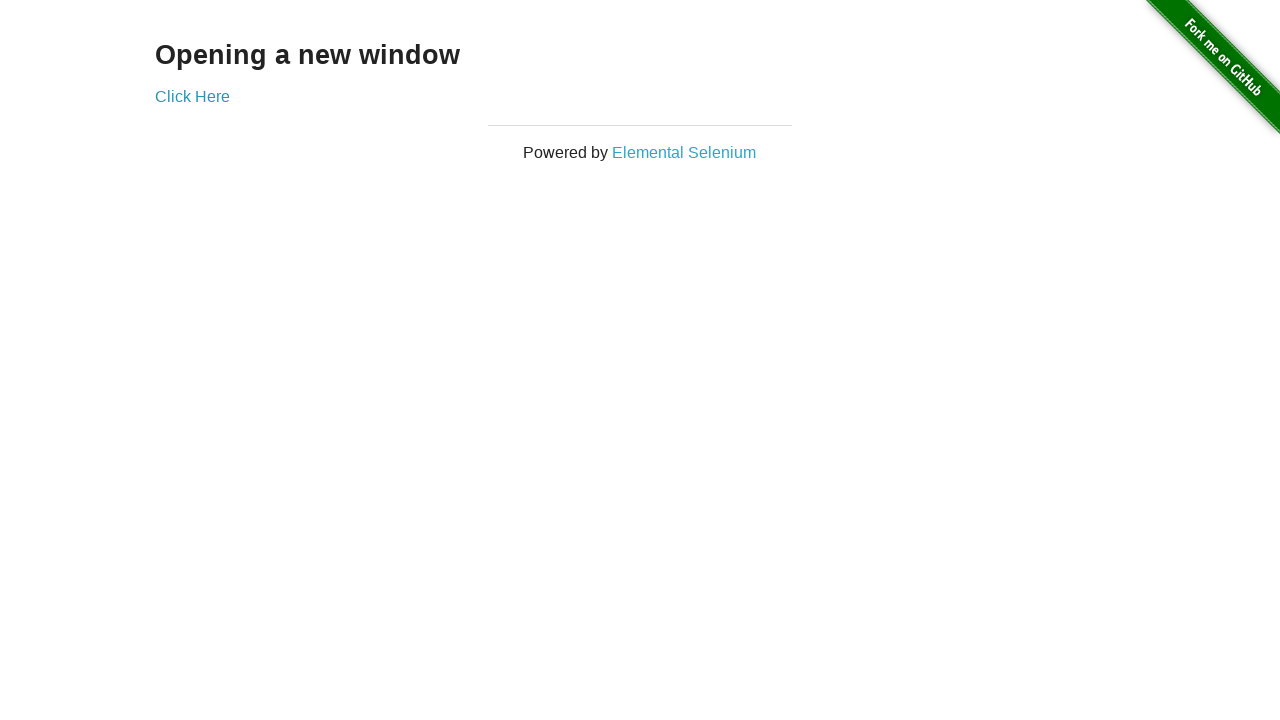